Tests unchecking checkbox2 by clicking it and verifying it becomes unchecked

Starting URL: https://the-internet.herokuapp.com/checkboxes

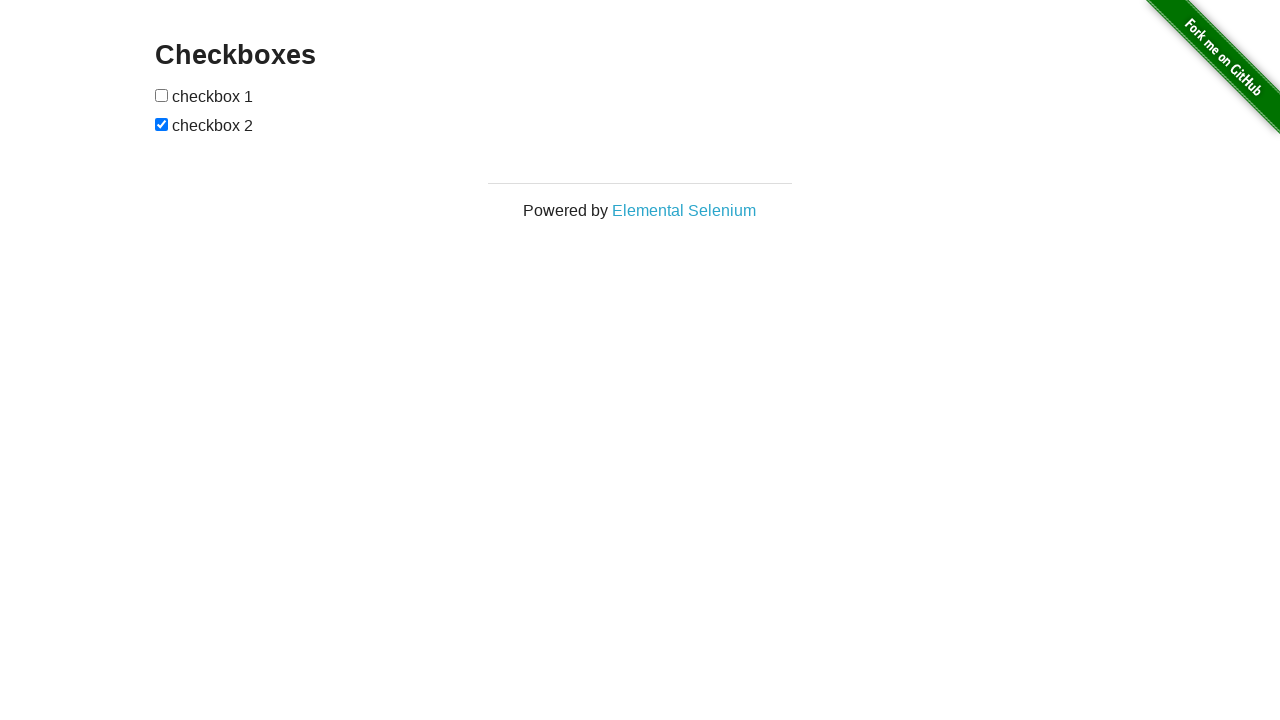

Located checkboxes container
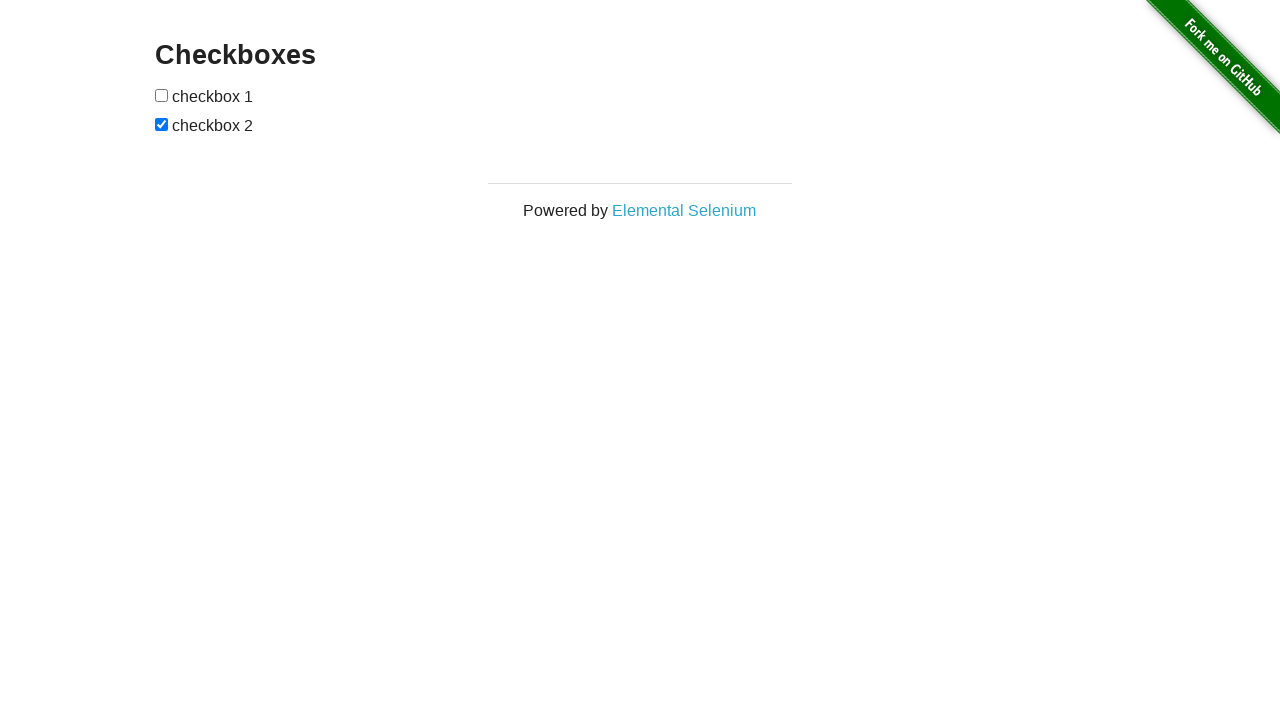

Located checkbox2 element
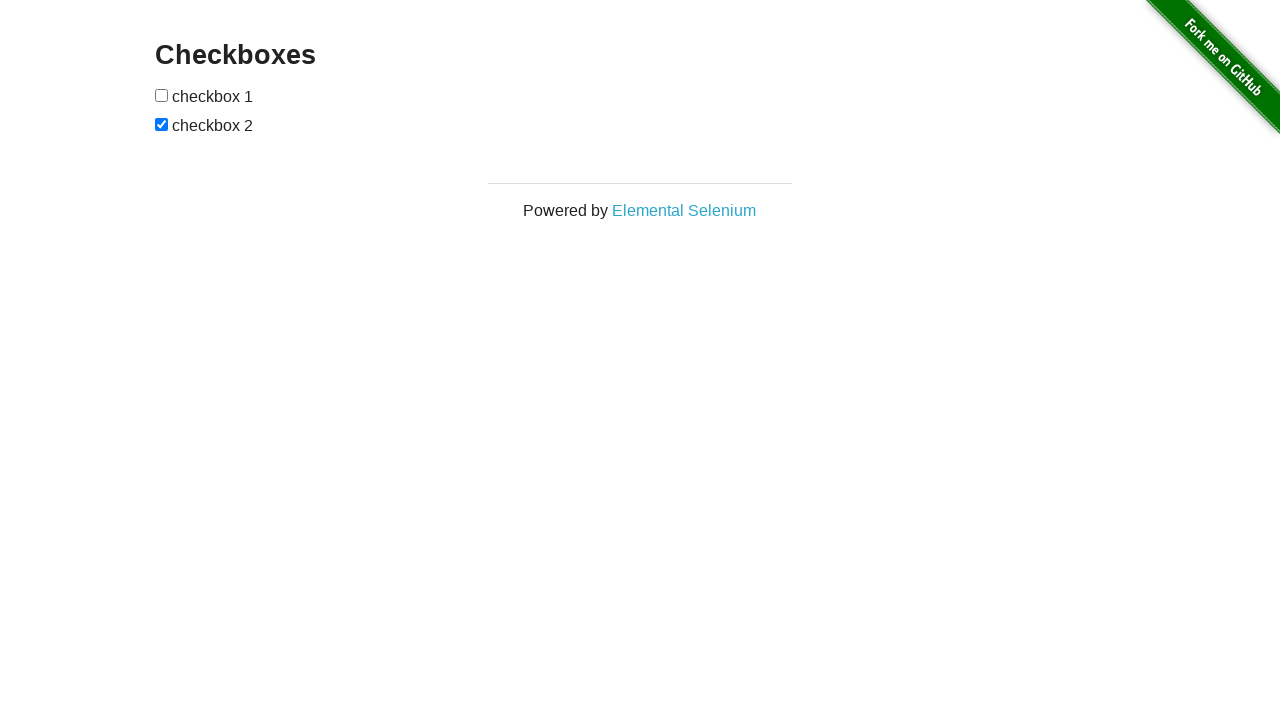

Clicked checkbox2 to uncheck it at (162, 124) on #checkboxes >> xpath=//input[2]
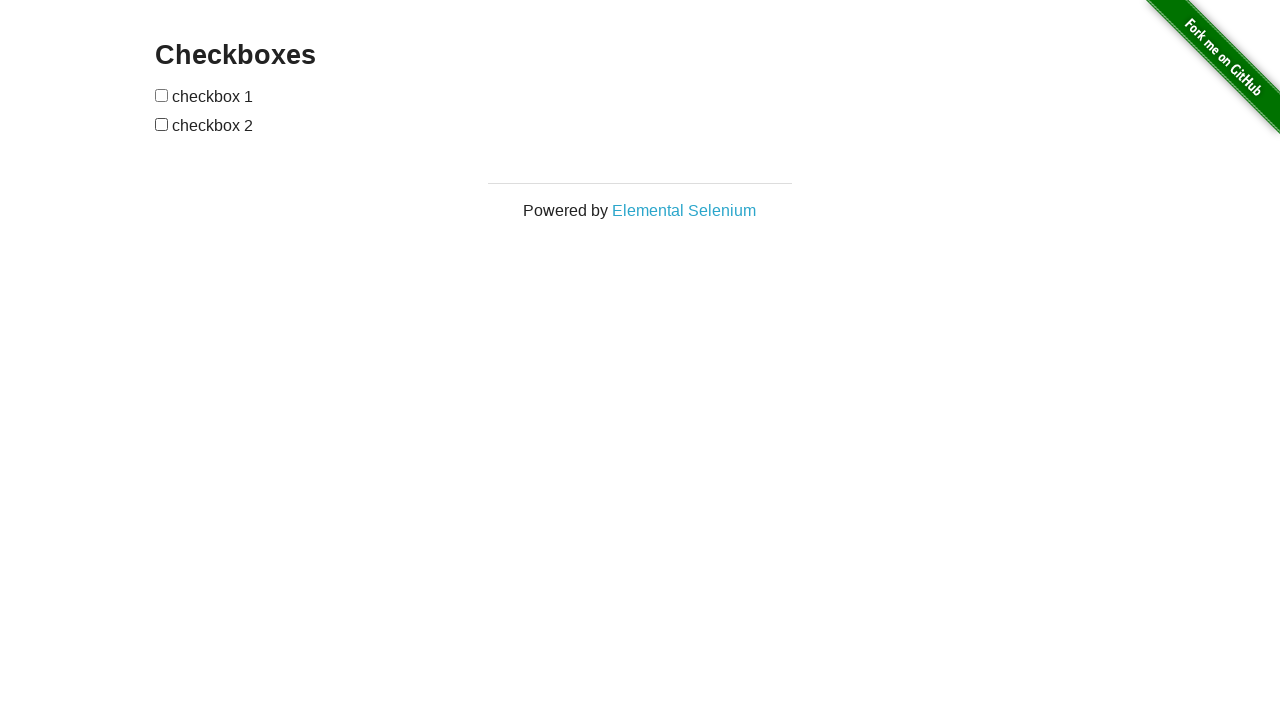

Verified checkbox2 is unchecked
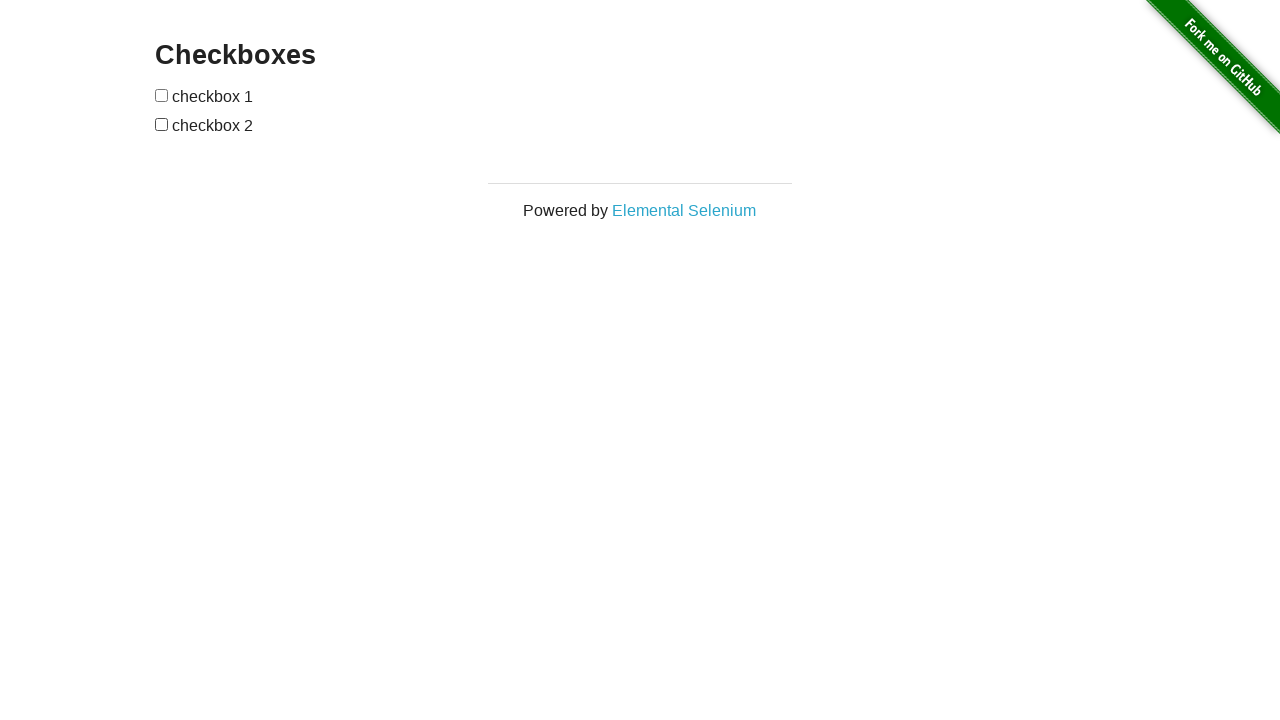

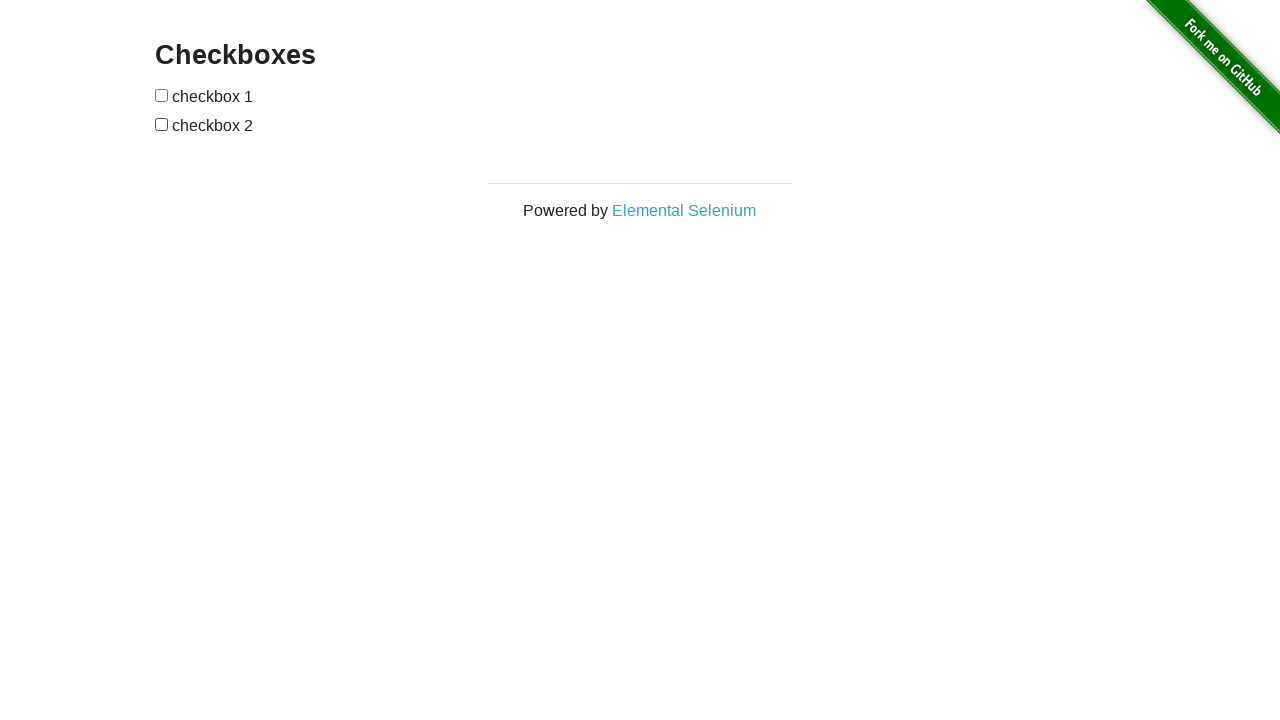